Navigates to the homepage and clicks the visible Students link

Starting URL: https://gravitymvctestapplication.azurewebsites.net/

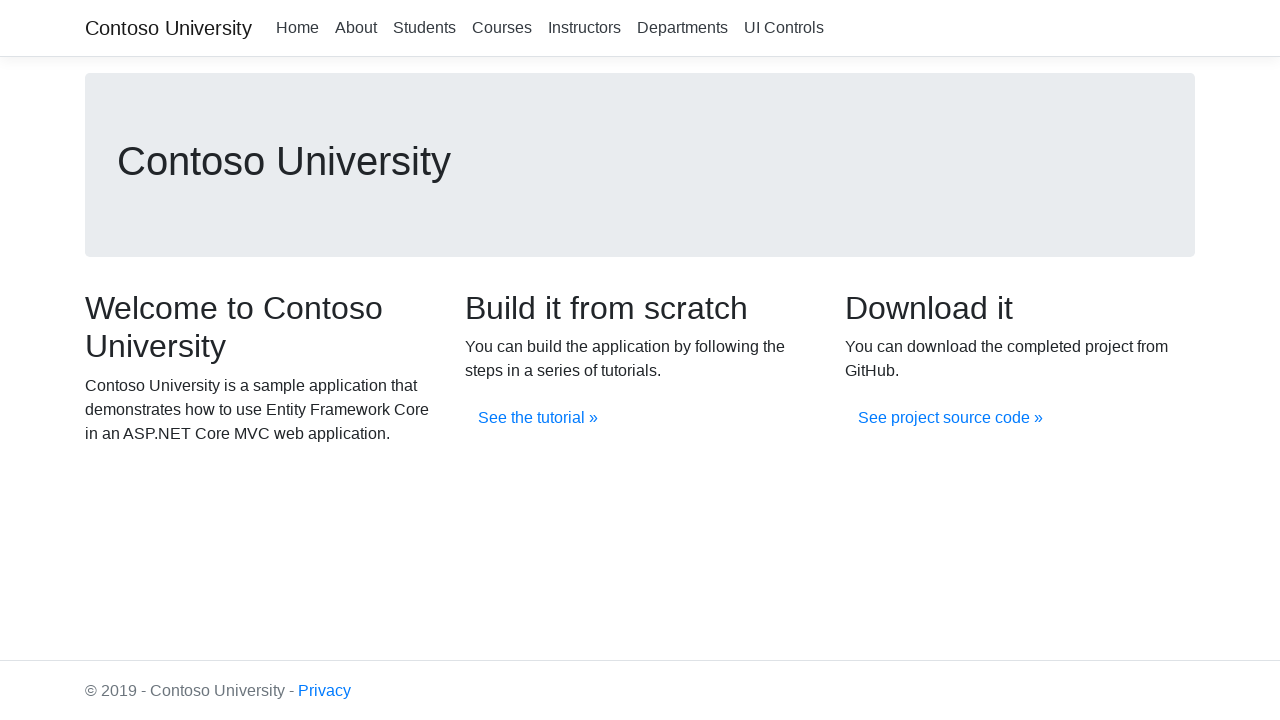

Navigated to homepage
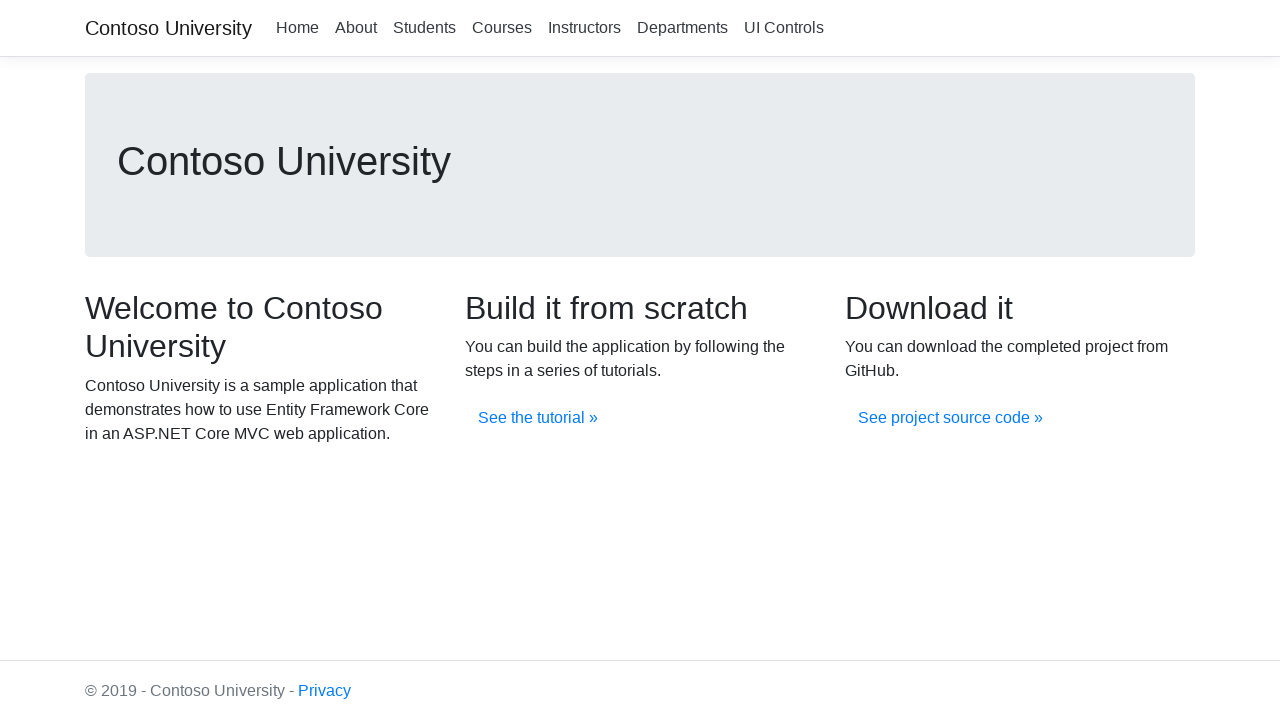

Clicked visible Students link at (424, 28) on xpath=//a[.='Students']
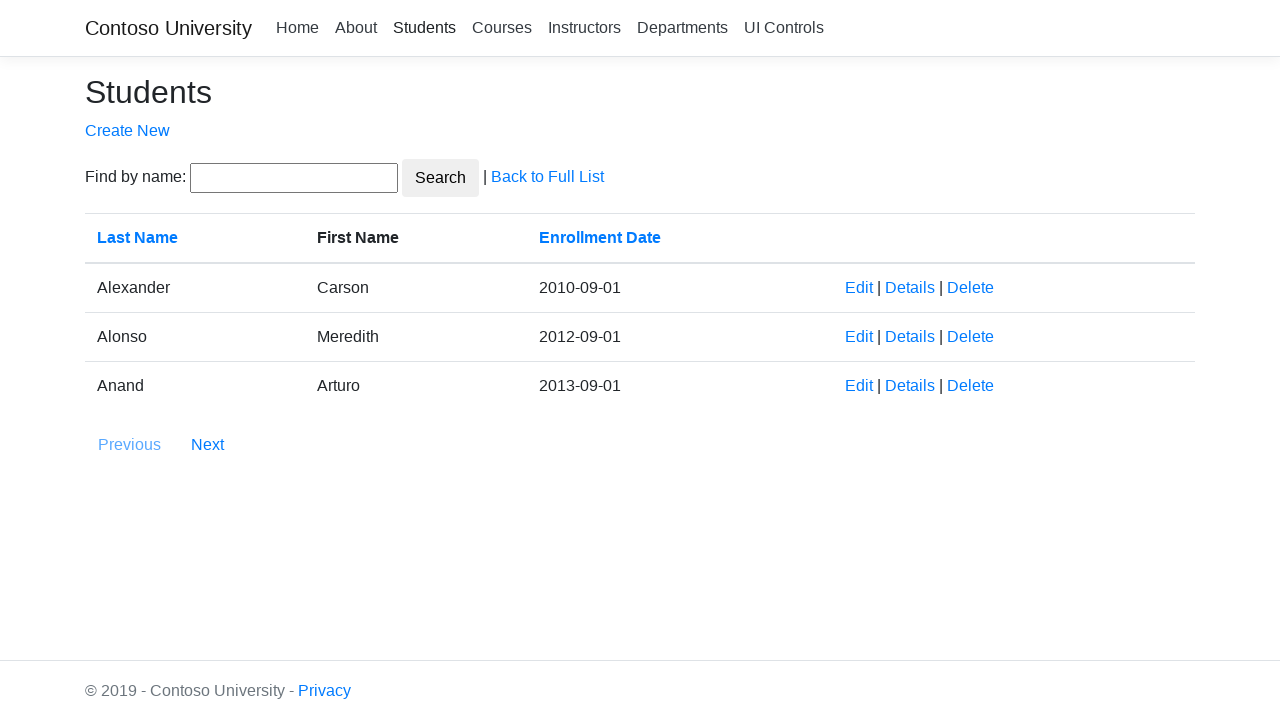

Navigation completed and network idle
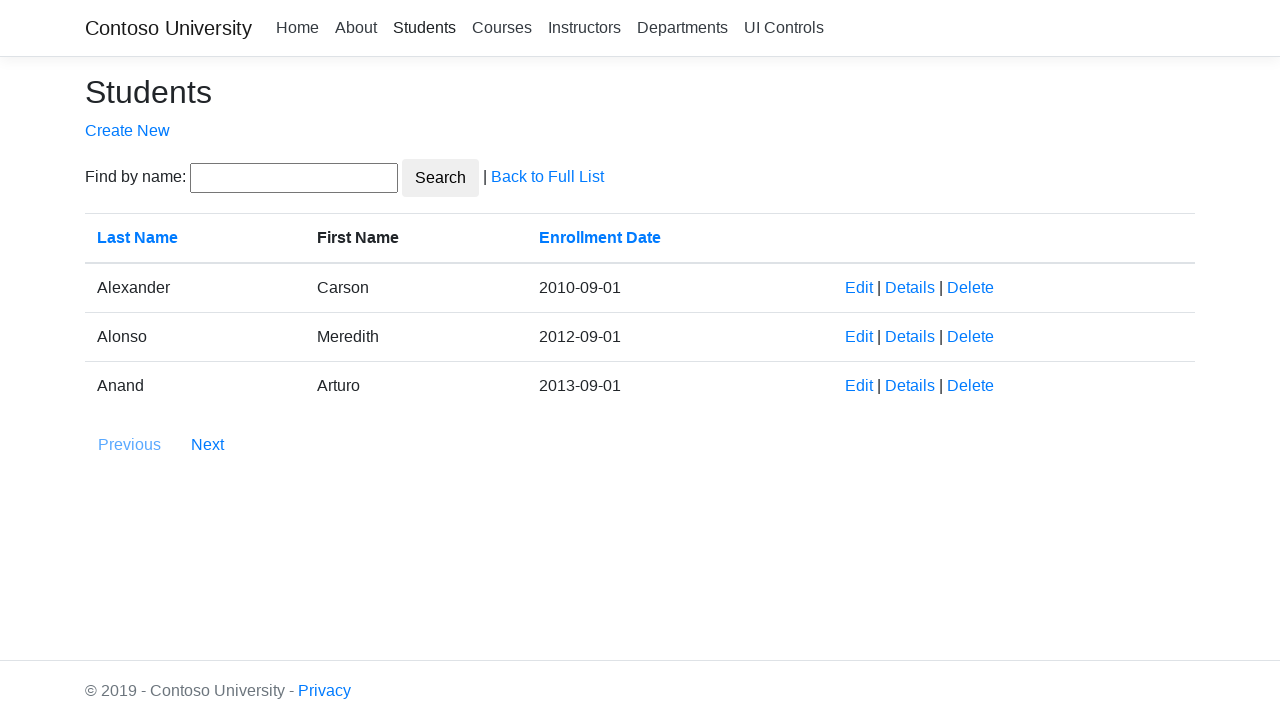

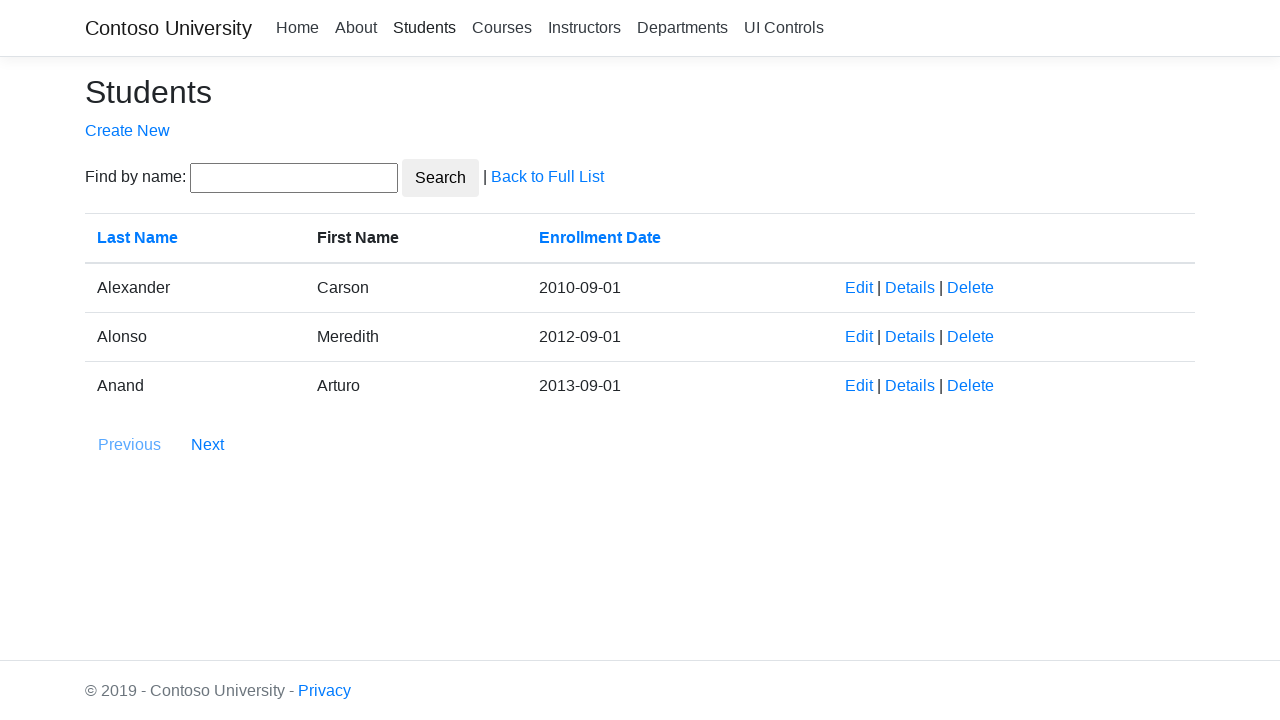